Tests dynamic content loading by clicking a Start button and verifying that "Hello World!" text appears after loading completes.

Starting URL: https://the-internet.herokuapp.com/dynamic_loading/1

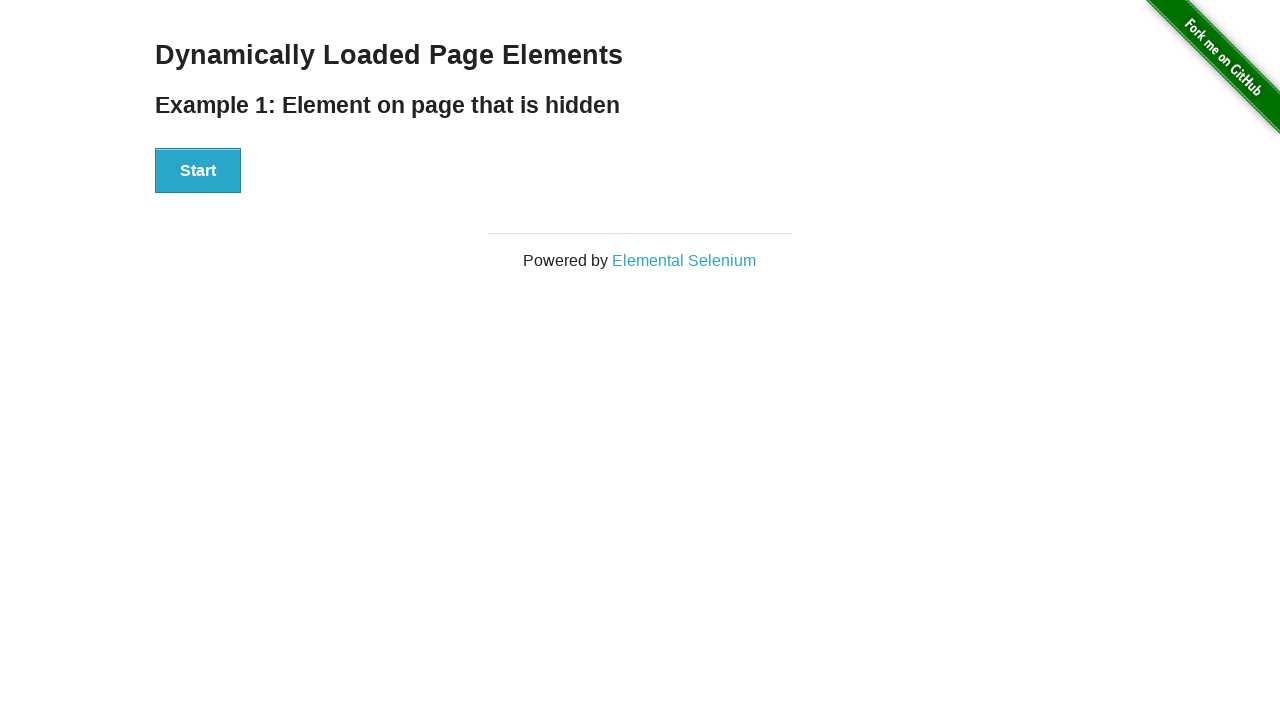

Clicked the Start button to trigger dynamic content loading at (198, 171) on xpath=//div[@id='start']//button
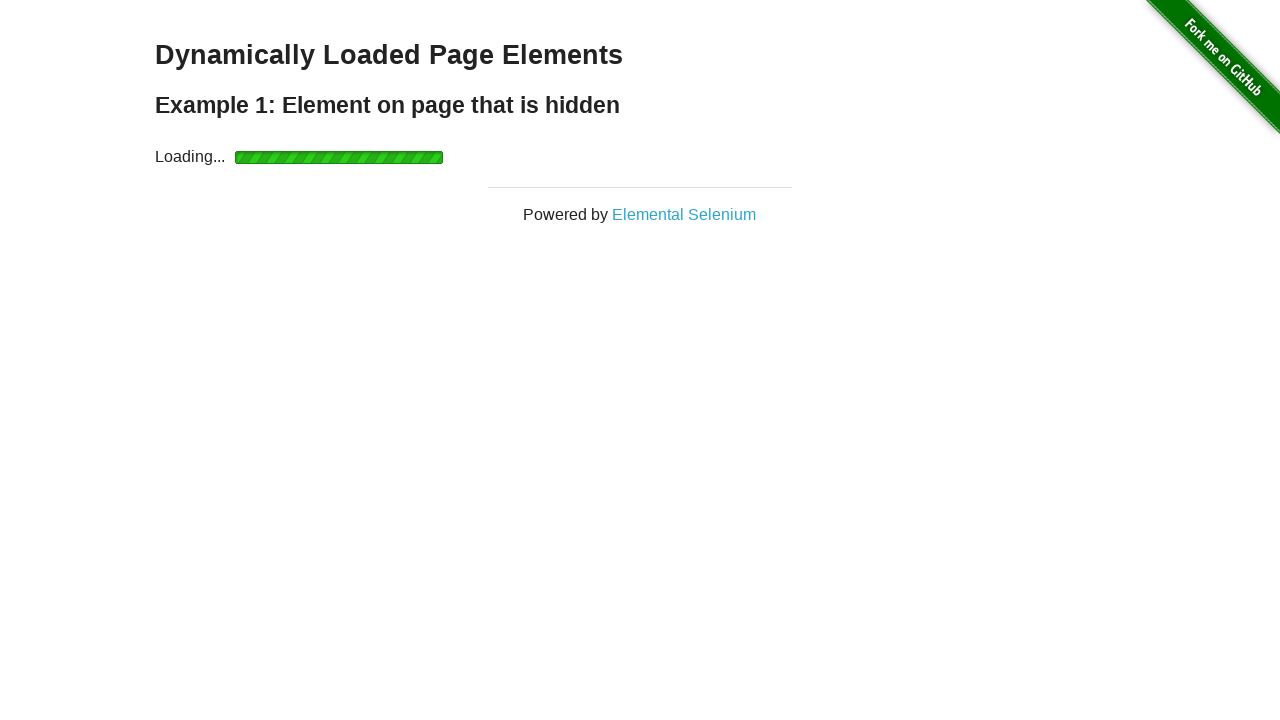

Waited for 'Hello World!' text to become visible after loading
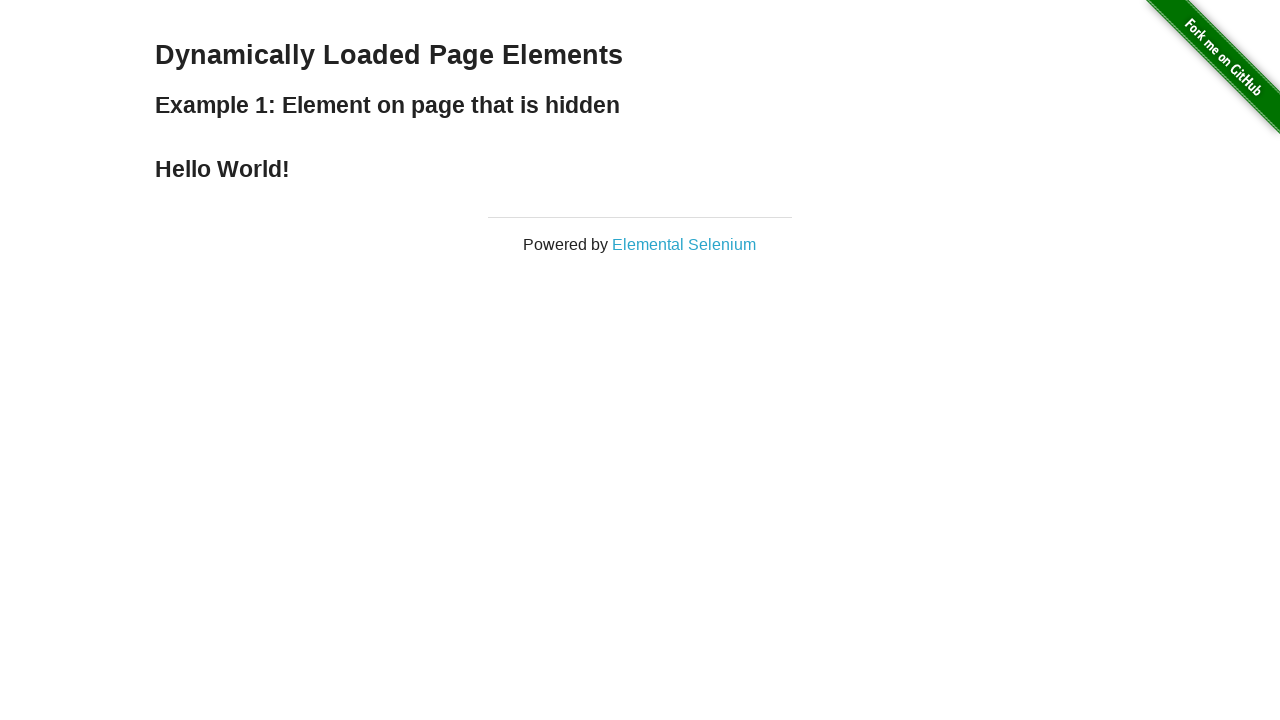

Located the Hello World text element
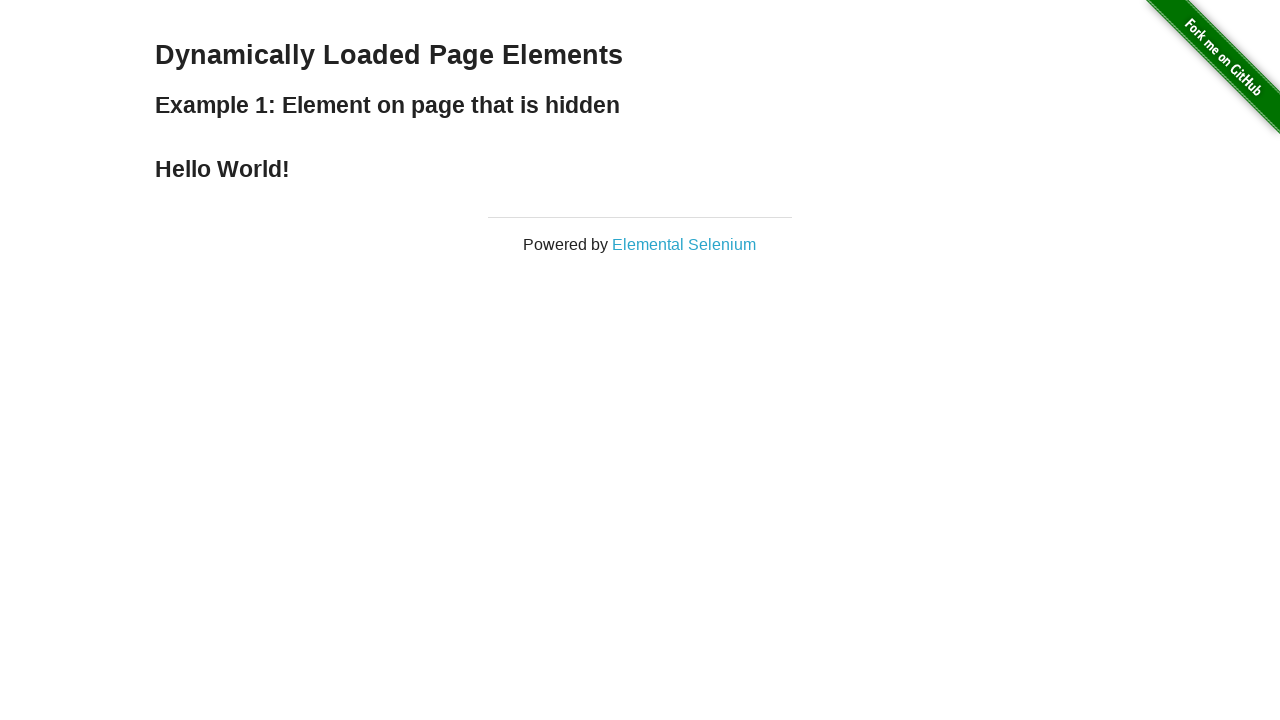

Verified that the text content equals 'Hello World!'
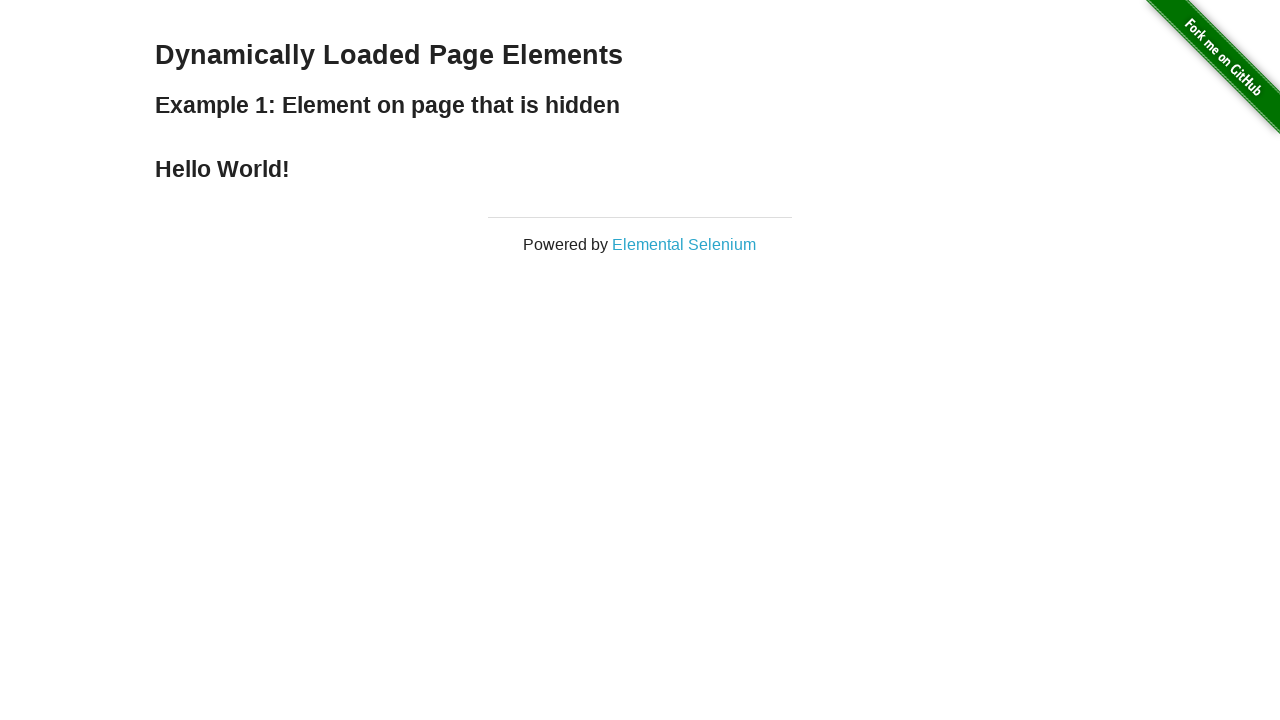

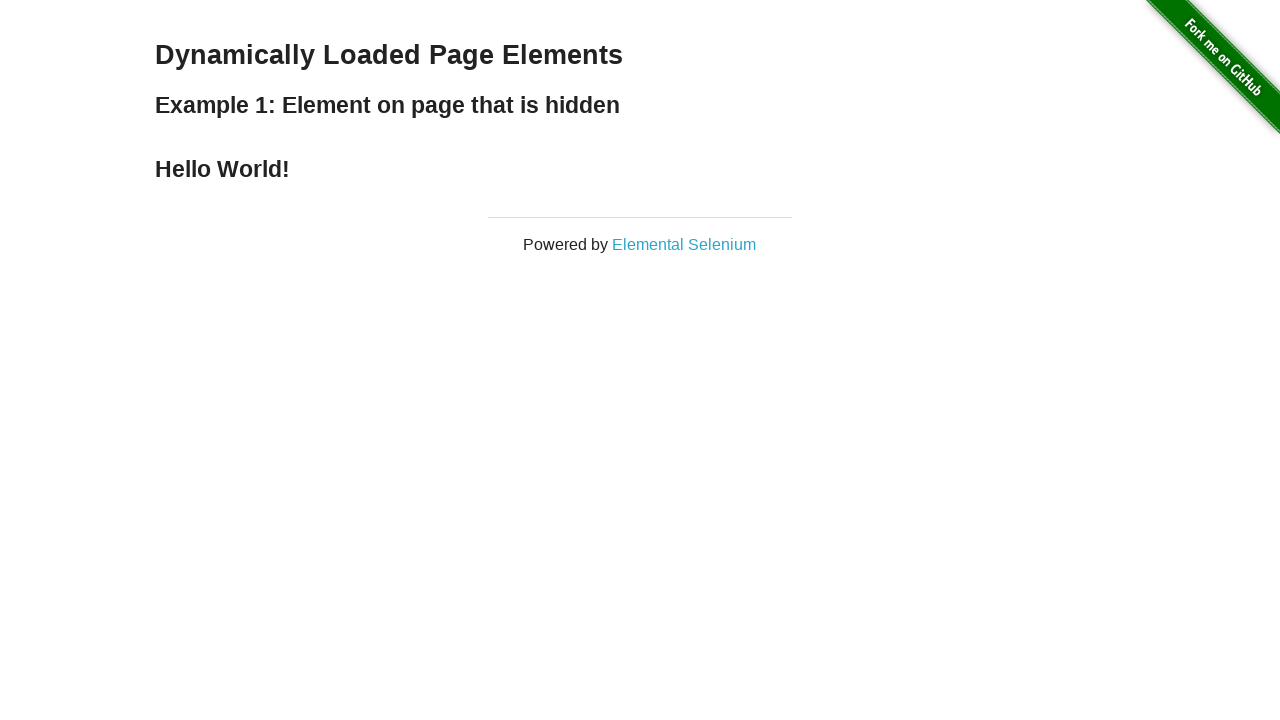